Tests browser tab management by opening the initial page, then creating a new tab and navigating to a second URL to verify multi-tab functionality.

Starting URL: https://testautomationpractice.blogspot.com/

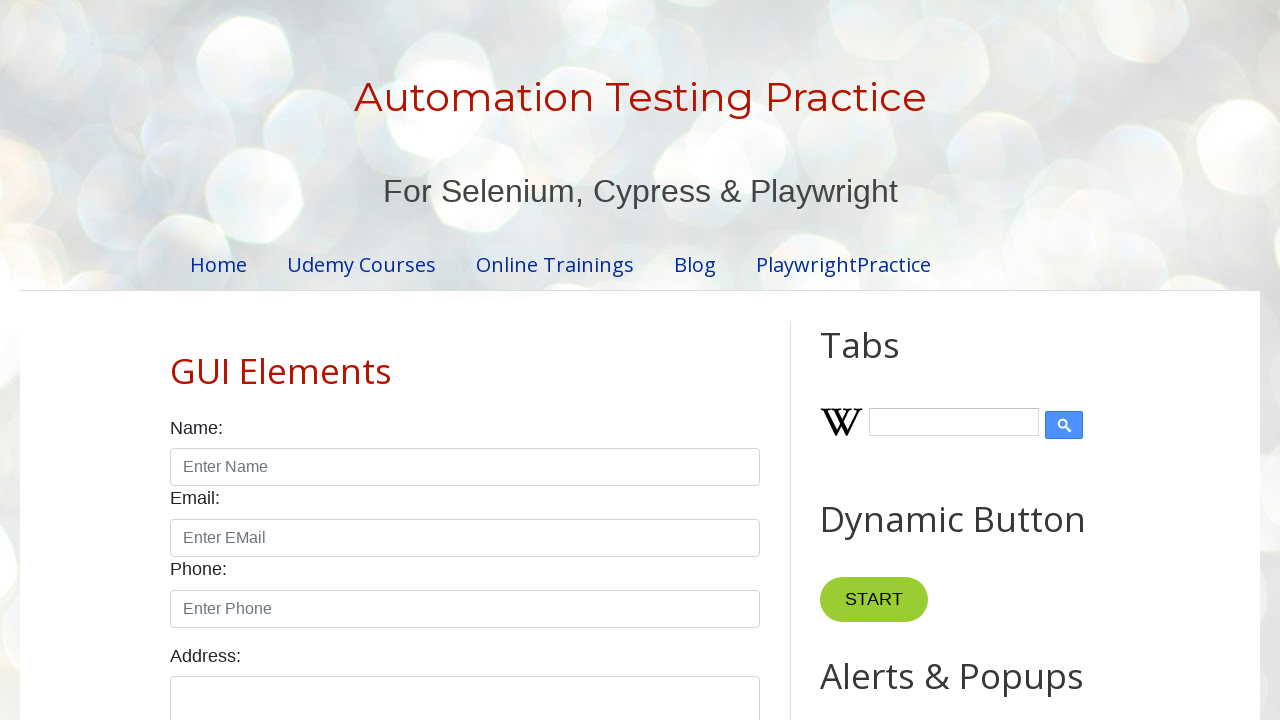

Opened a new browser tab
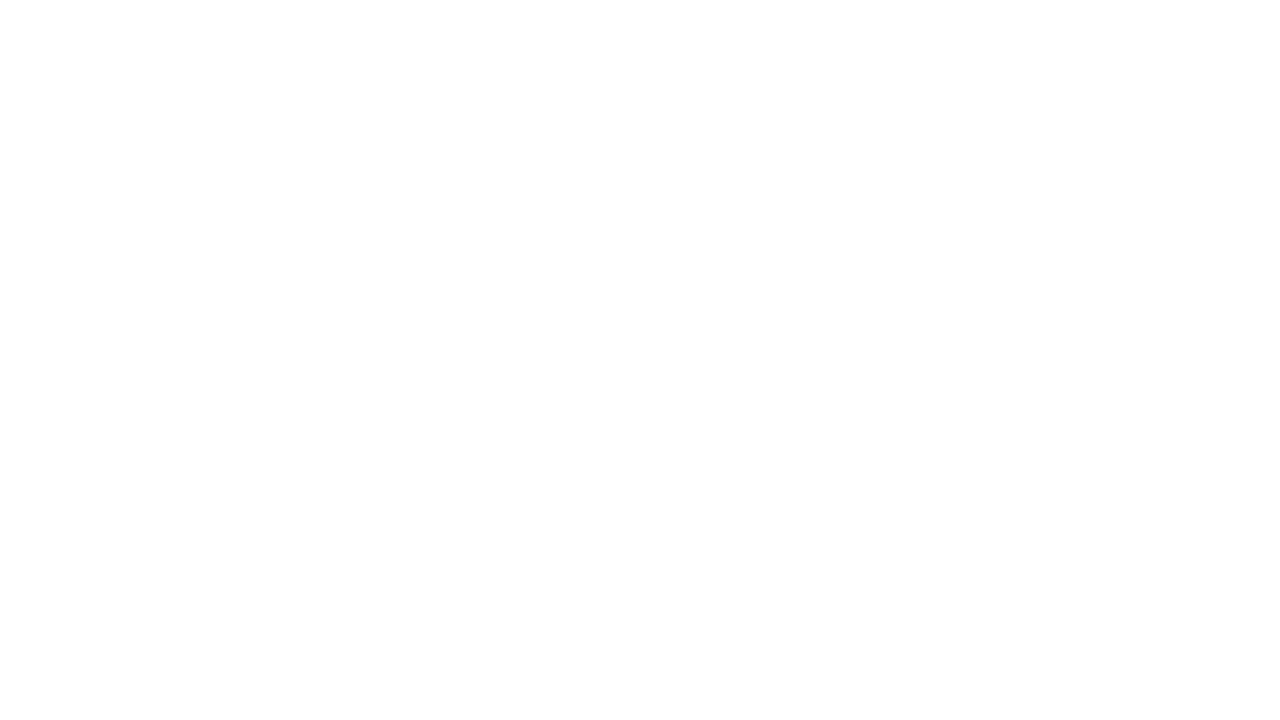

Navigated to OrangeHRM login page in new tab
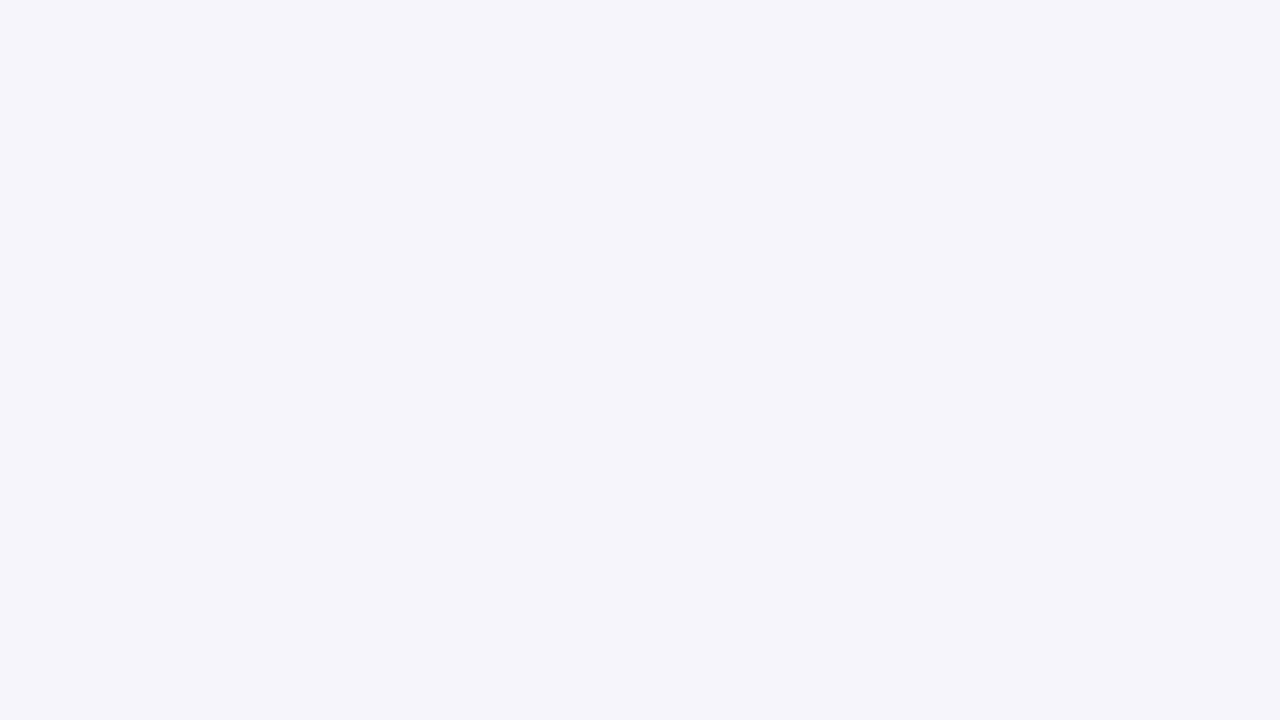

Page loaded and DOM content ready
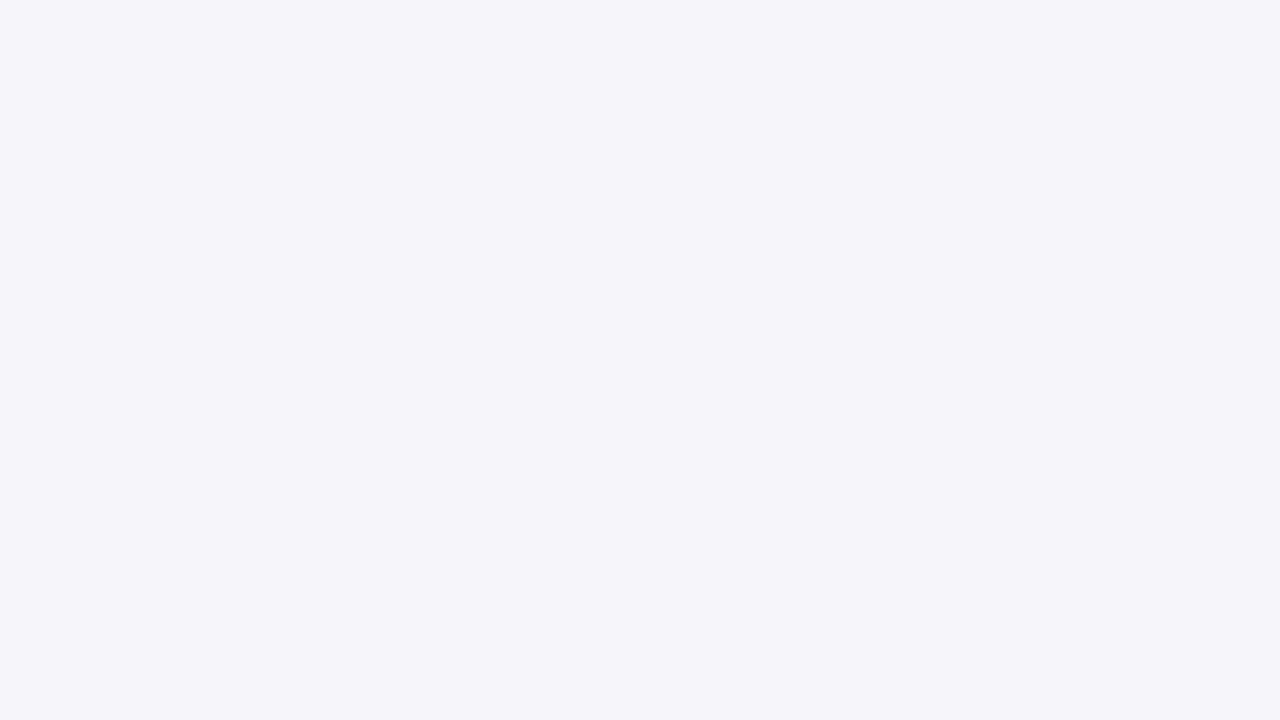

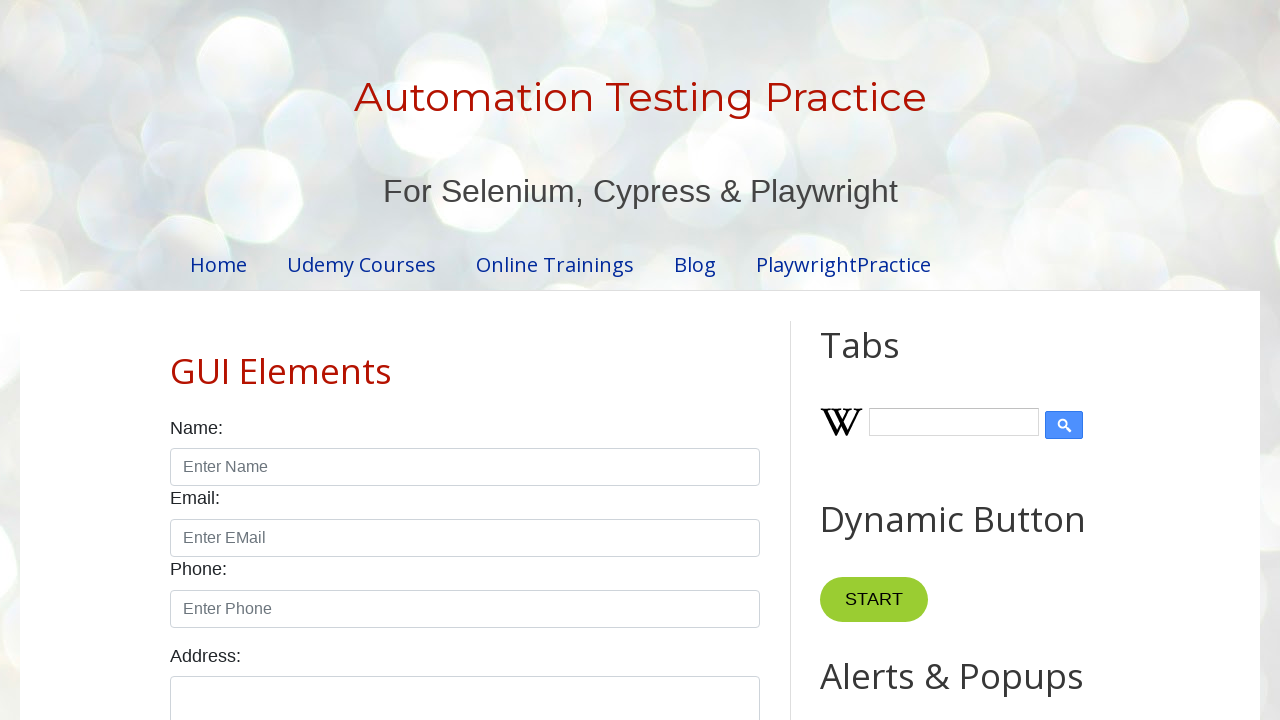